Tests the Jupiter Toys shop by adding multiple items (Stuffed Frog, Fluffy Bunny, Valentine Bear) to the cart with different quantities, then navigates to the cart page to verify individual item prices, subtotals, and the overall total are calculated correctly.

Starting URL: https://jupiter.cloud.planittesting.com/#/home

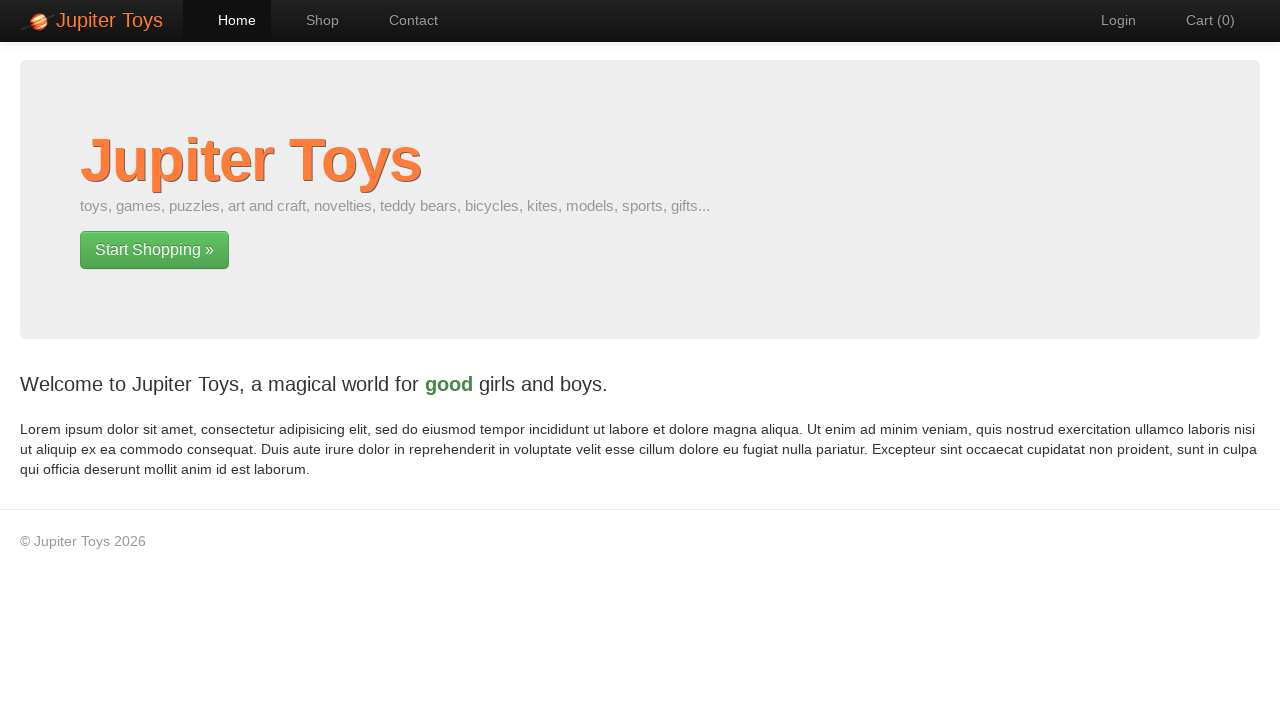

Clicked 'Start Shopping' button to access shop page at (154, 250) on [class='btn btn-success btn-large']
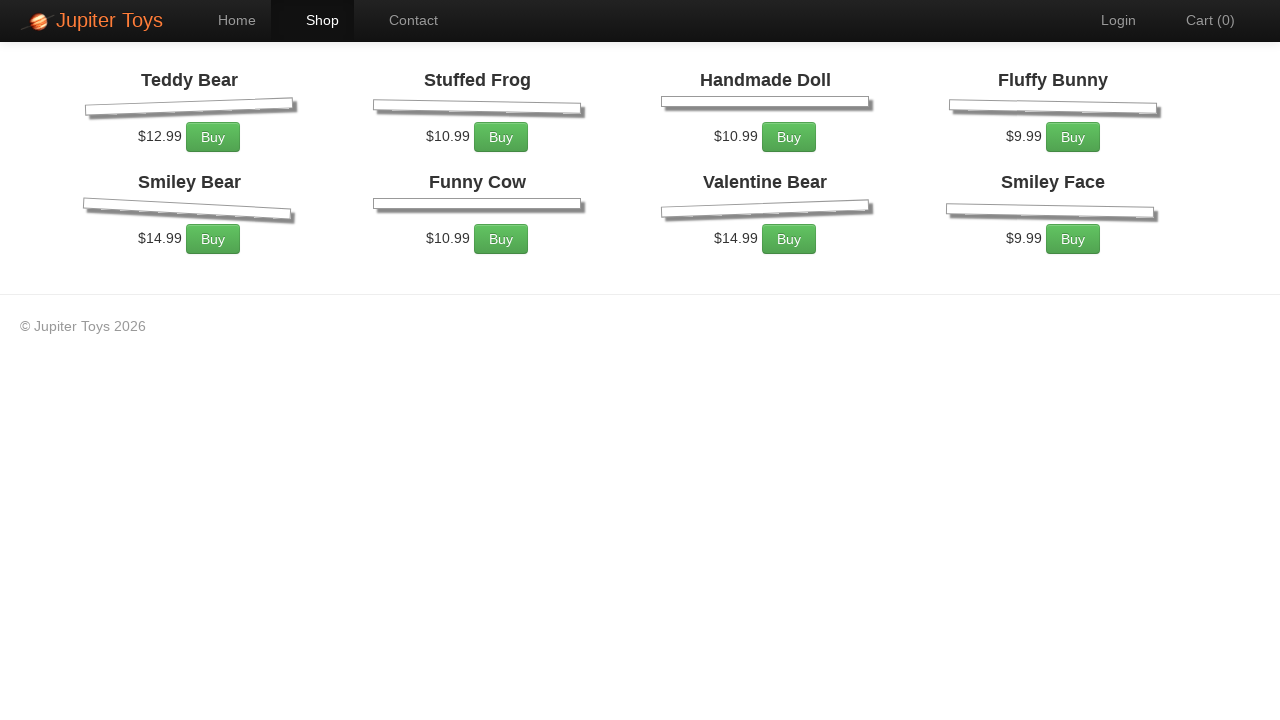

Waited 2000ms for shop page to load
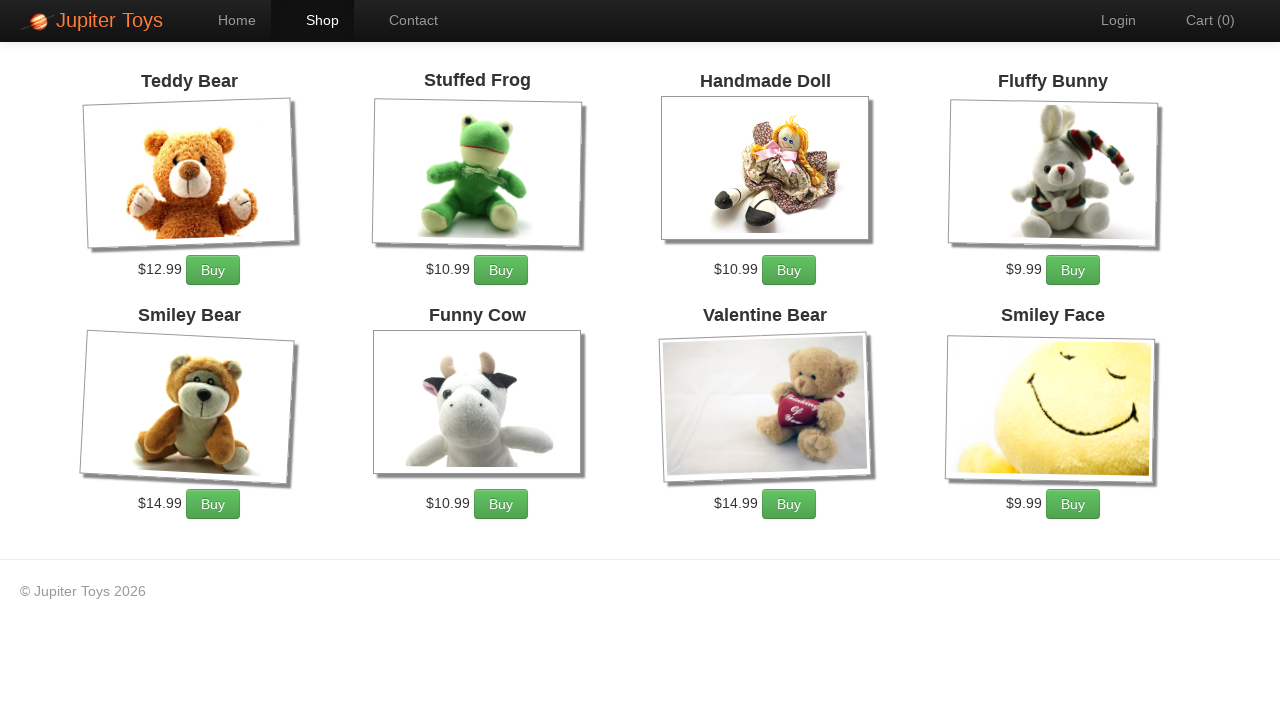

Stuffed Frog buy button selector loaded
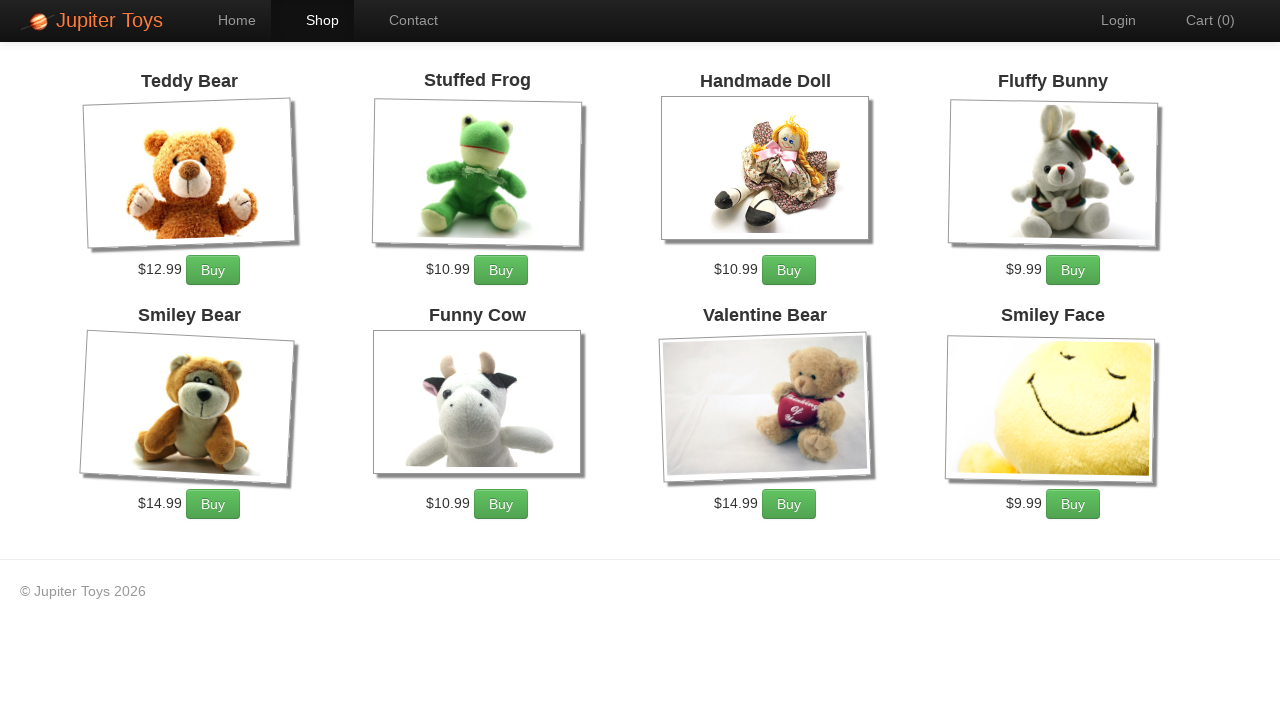

Clicked buy button for Stuffed Frog (click 1/2) at (501, 270) on li:nth-of-type(2) .btn.btn-success
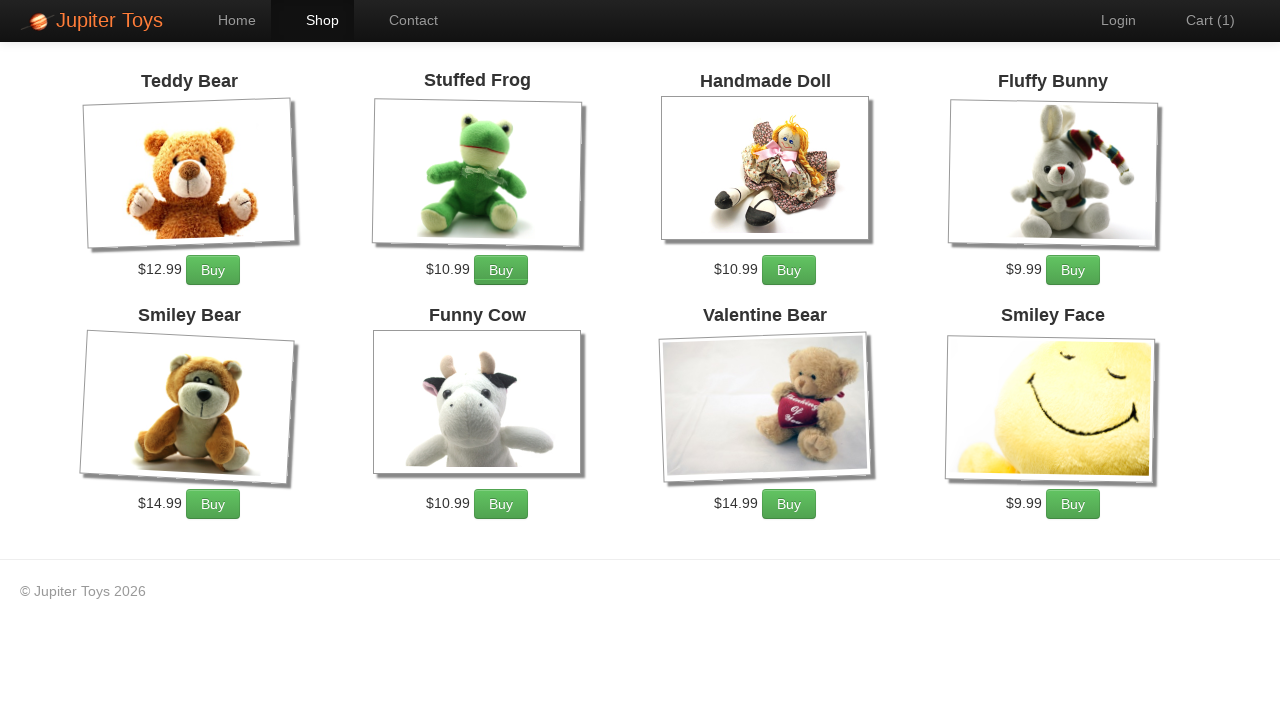

Clicked buy button for Stuffed Frog (click 2/2) at (501, 270) on li:nth-of-type(2) .btn.btn-success
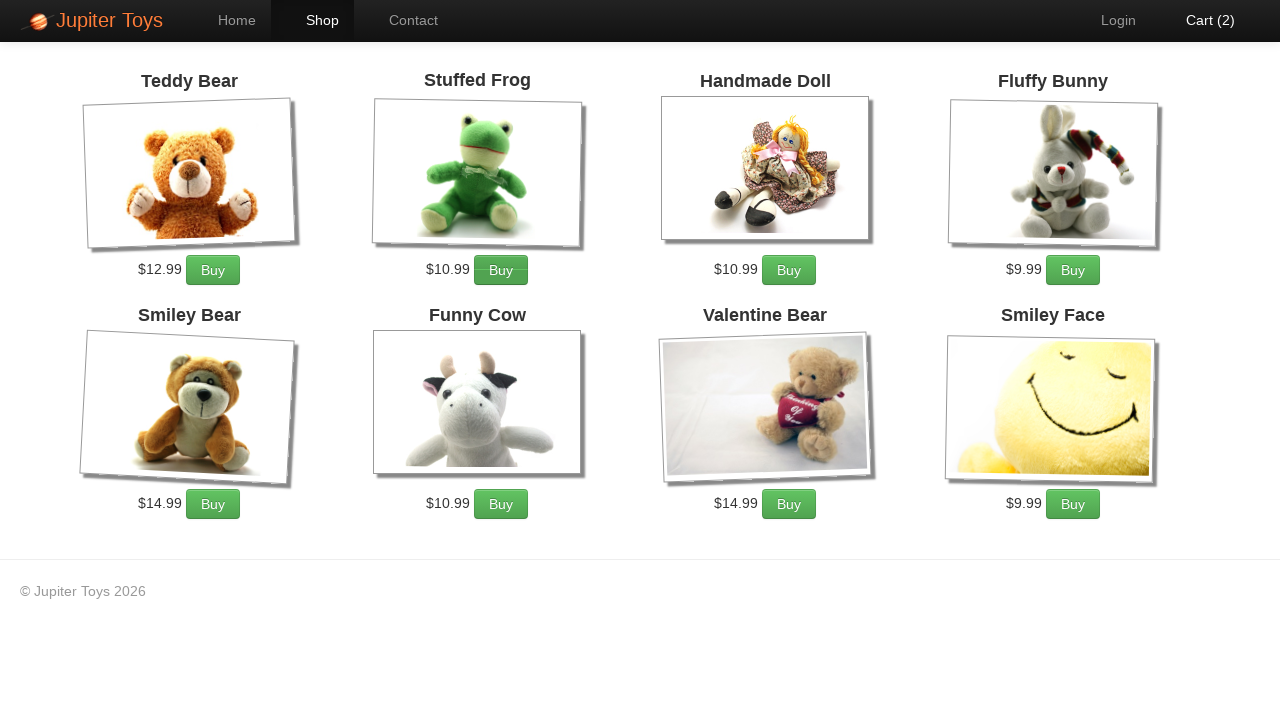

Clicked buy button for Fluffy Bunny (click 1/5) at (1073, 270) on li:nth-of-type(4) .btn.btn-success
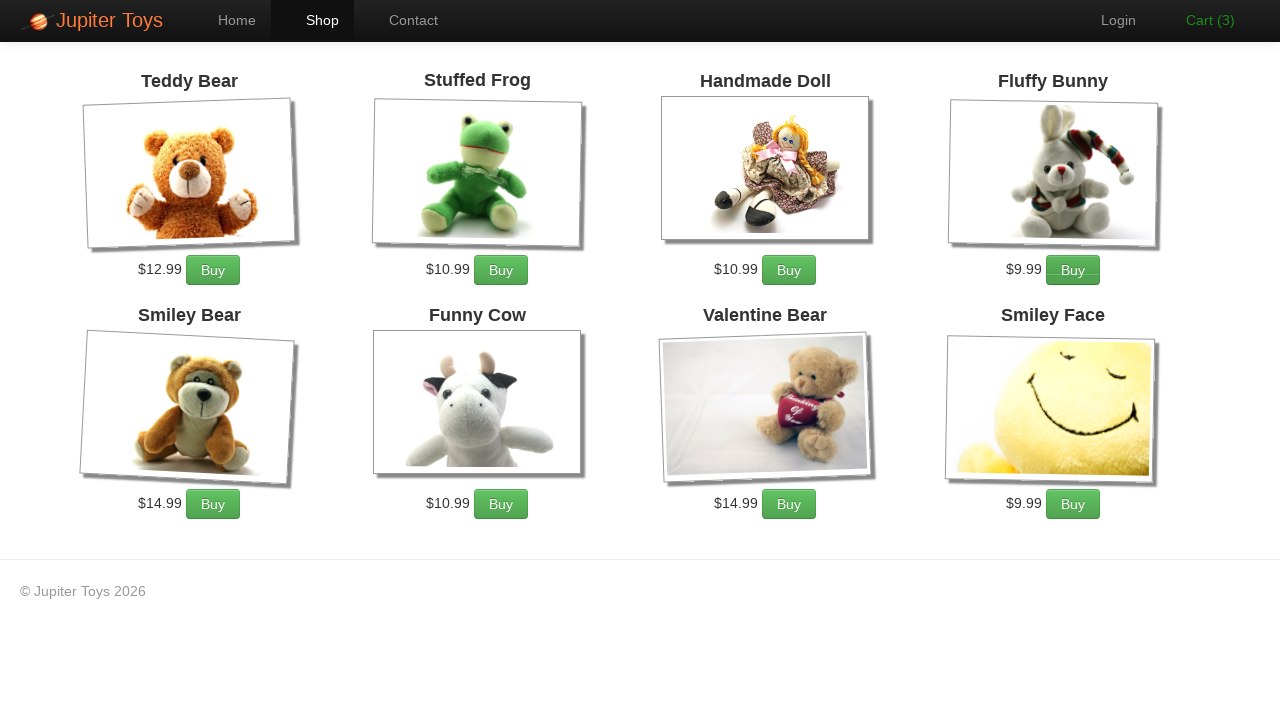

Clicked buy button for Fluffy Bunny (click 2/5) at (1073, 270) on li:nth-of-type(4) .btn.btn-success
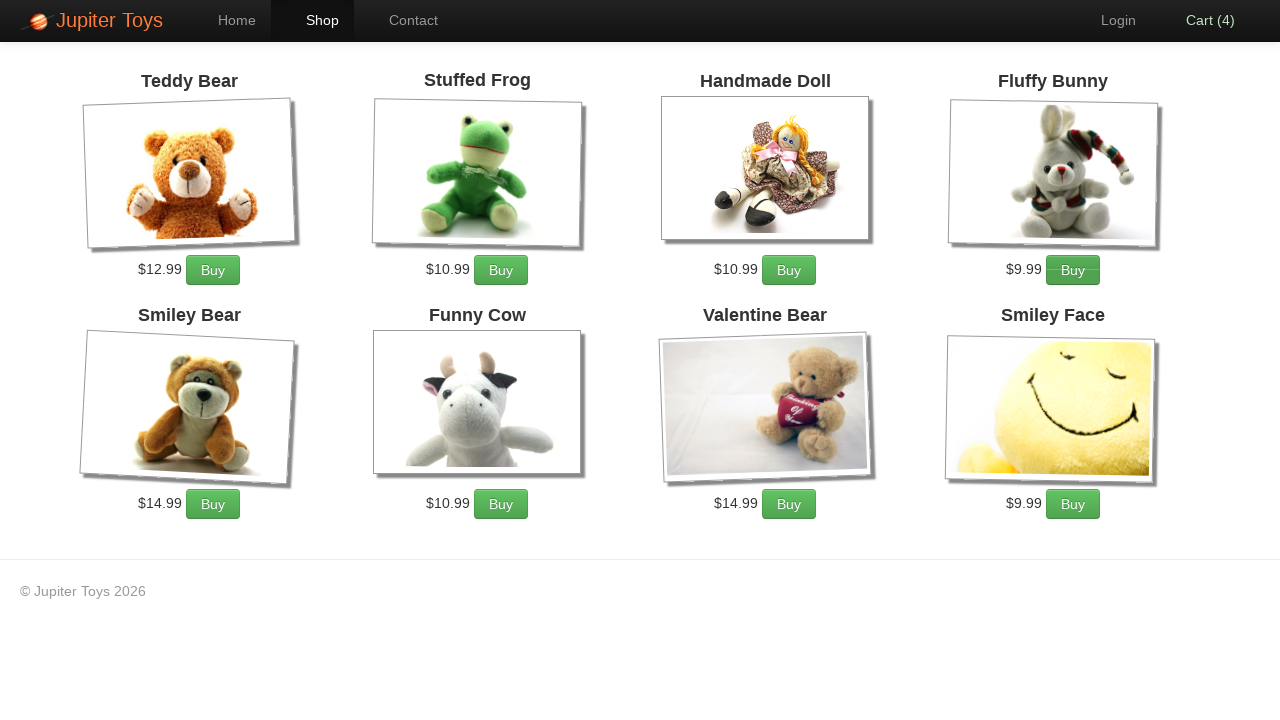

Clicked buy button for Fluffy Bunny (click 3/5) at (1073, 270) on li:nth-of-type(4) .btn.btn-success
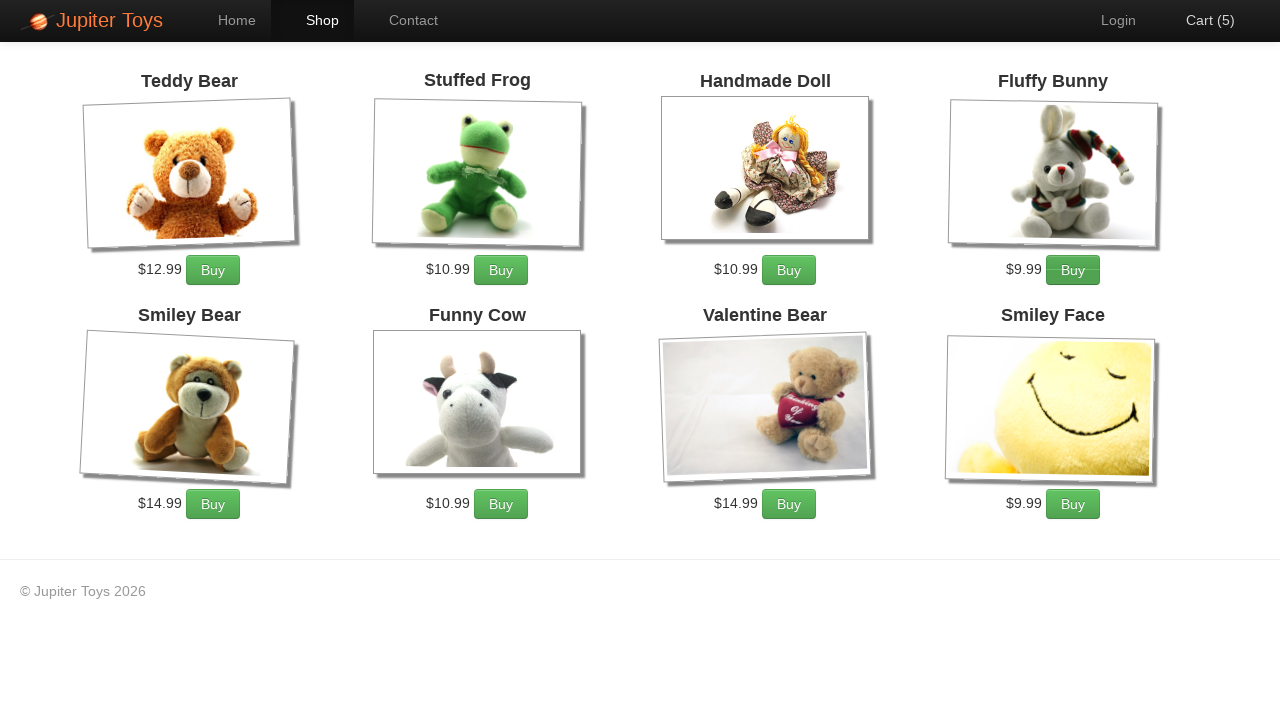

Clicked buy button for Fluffy Bunny (click 4/5) at (1073, 270) on li:nth-of-type(4) .btn.btn-success
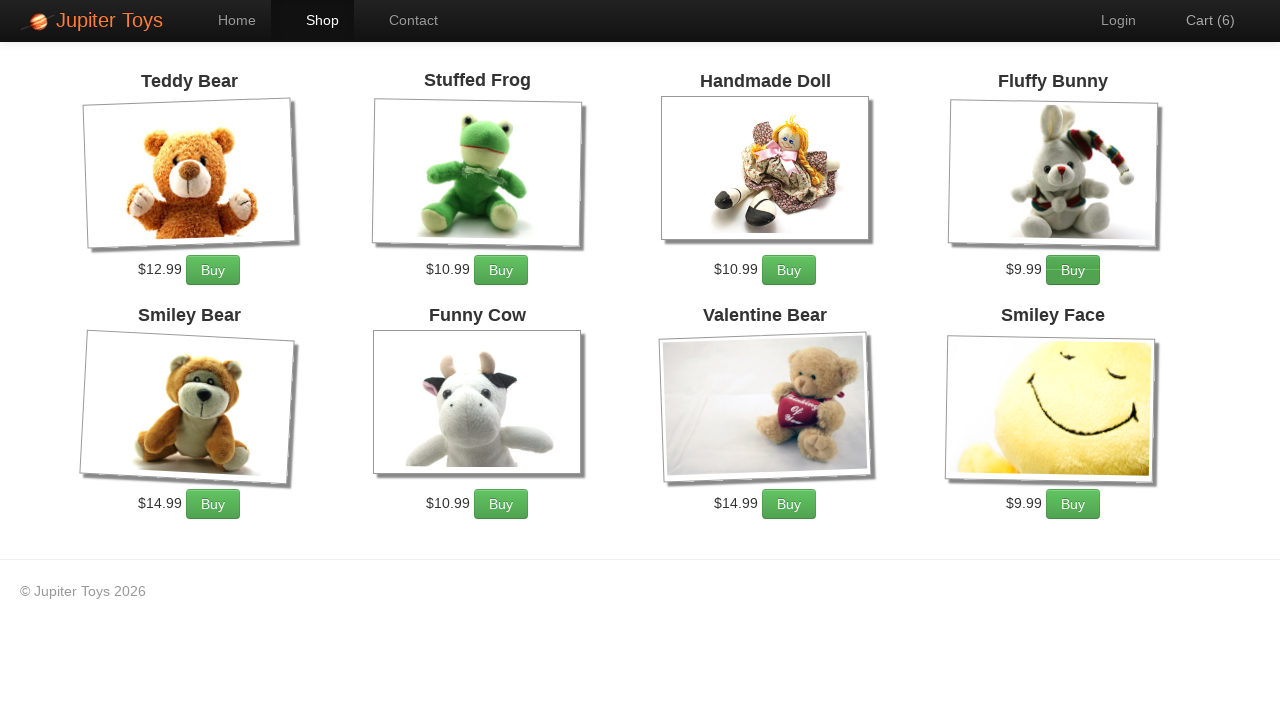

Clicked buy button for Fluffy Bunny (click 5/5) at (1073, 270) on li:nth-of-type(4) .btn.btn-success
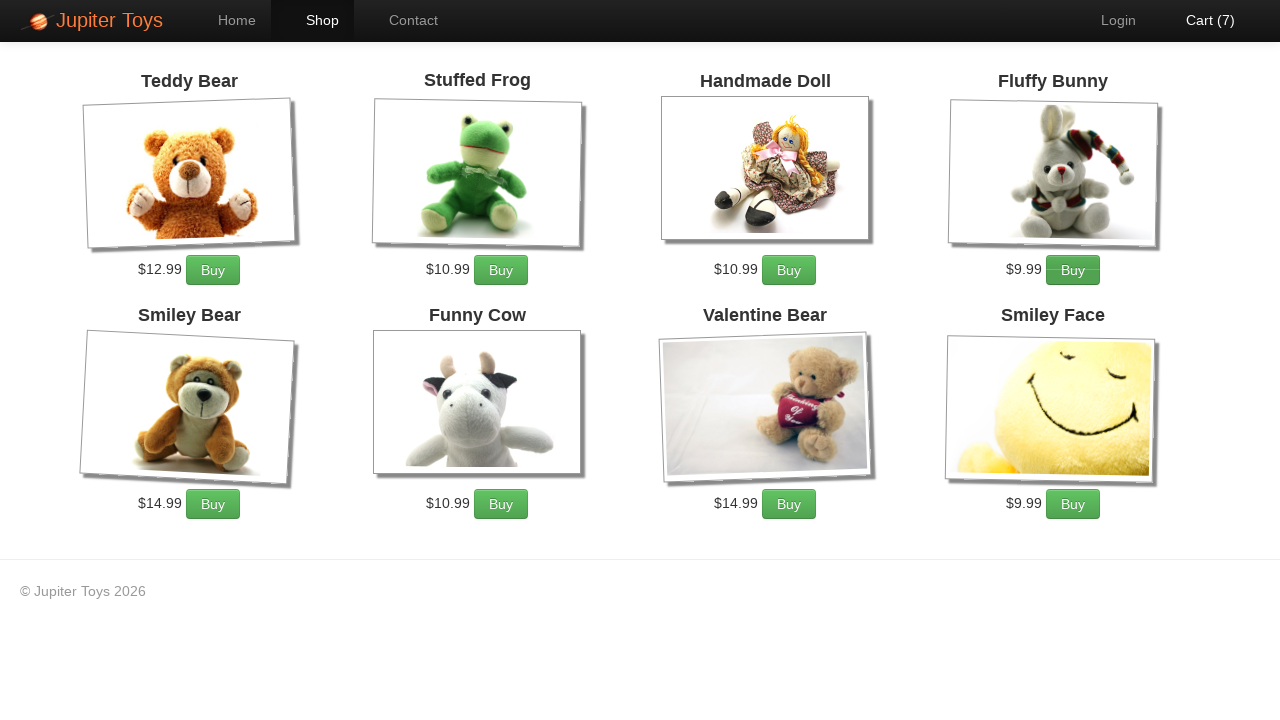

Clicked buy button for Valentine Bear (click 1/3) at (789, 504) on li:nth-of-type(7) .btn.btn-success
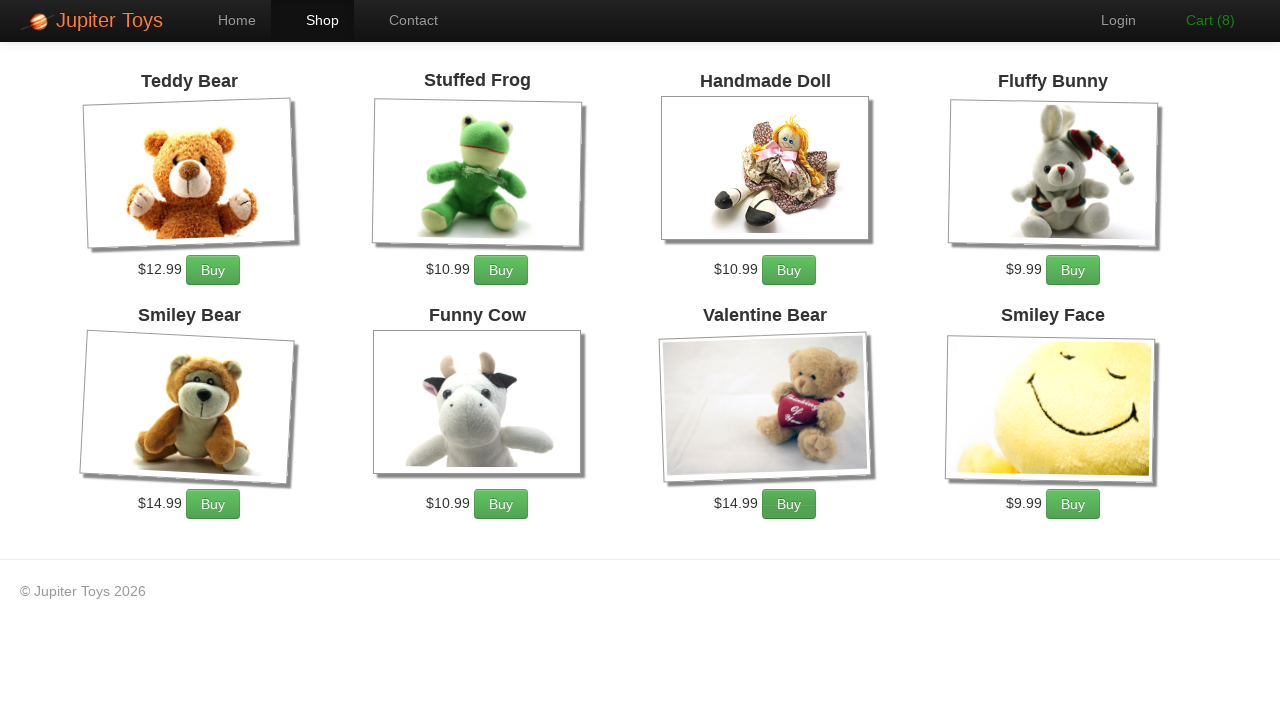

Clicked buy button for Valentine Bear (click 2/3) at (789, 504) on li:nth-of-type(7) .btn.btn-success
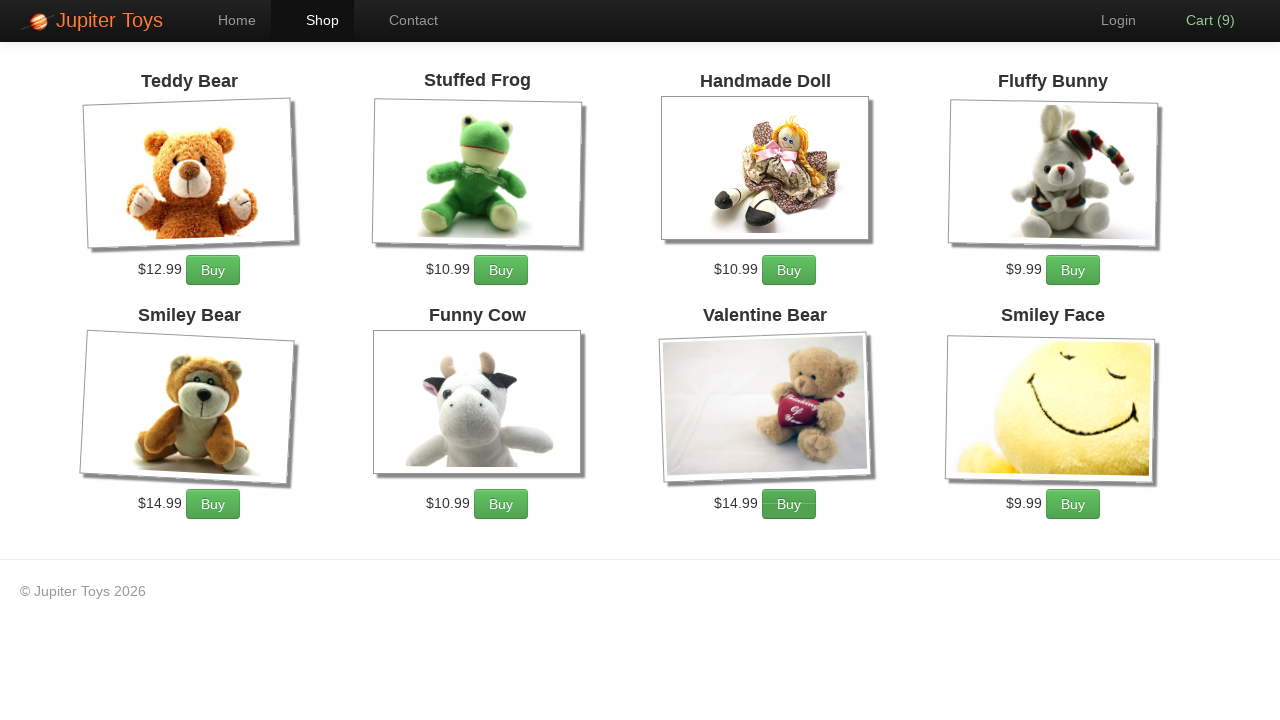

Clicked buy button for Valentine Bear (click 3/3) at (789, 504) on li:nth-of-type(7) .btn.btn-success
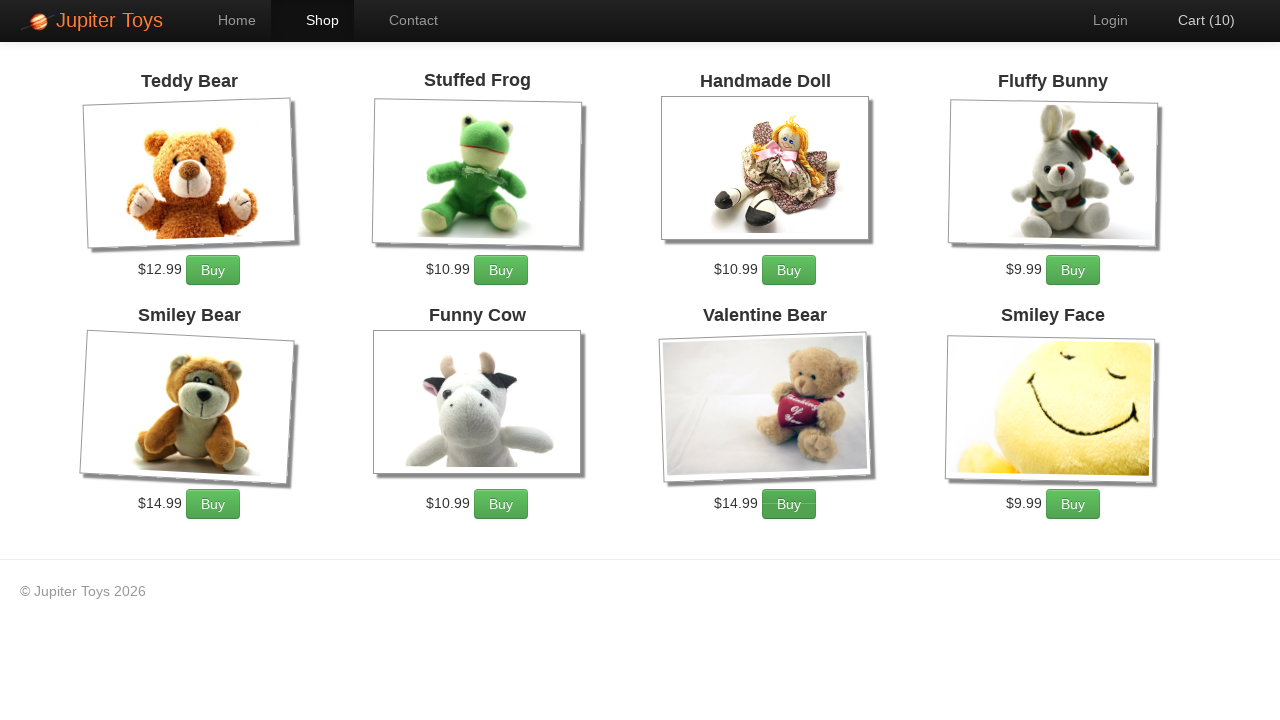

Clicked cart navigation link to go to cart page at (1196, 20) on li#nav-cart > a
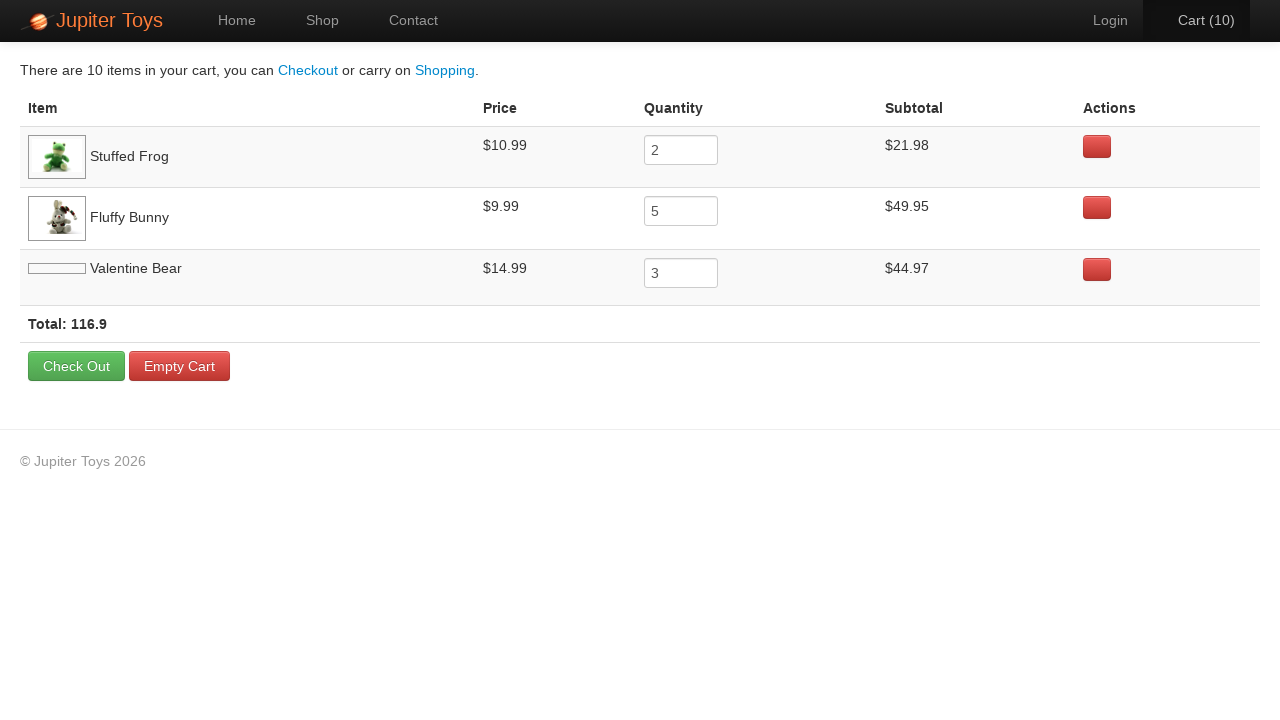

Waited 2000ms for cart page to load
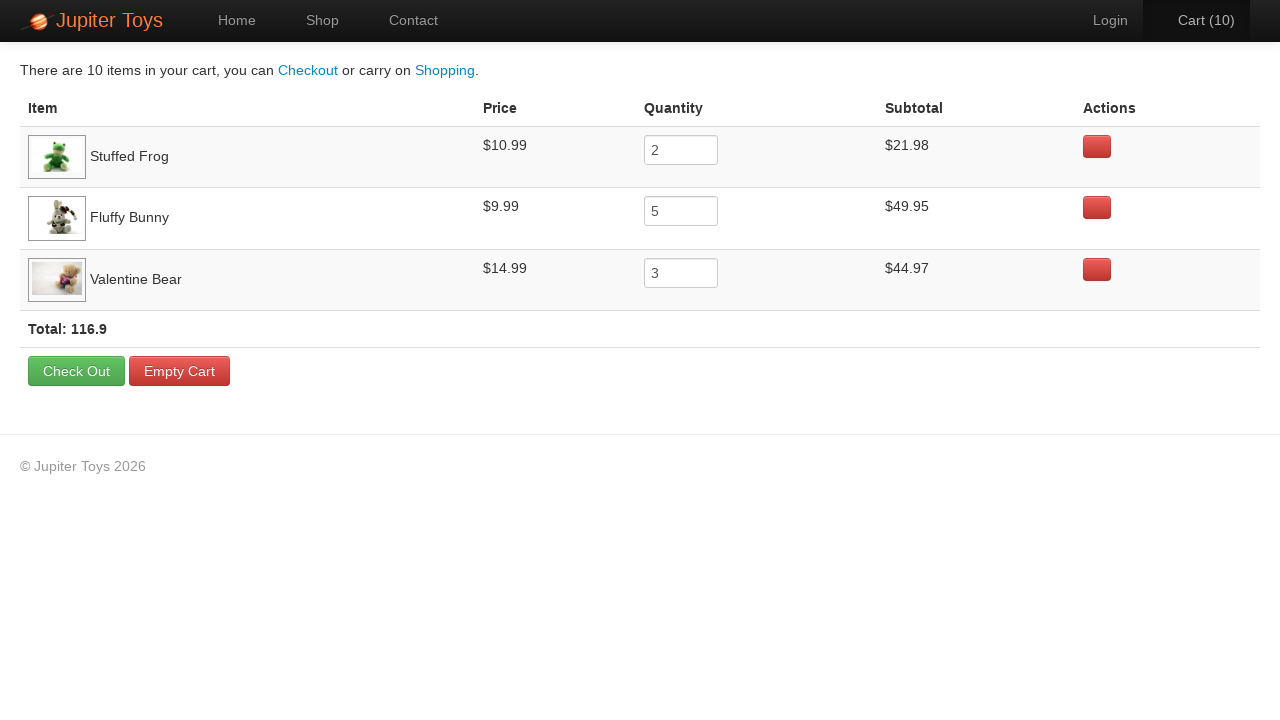

Cart table loaded successfully
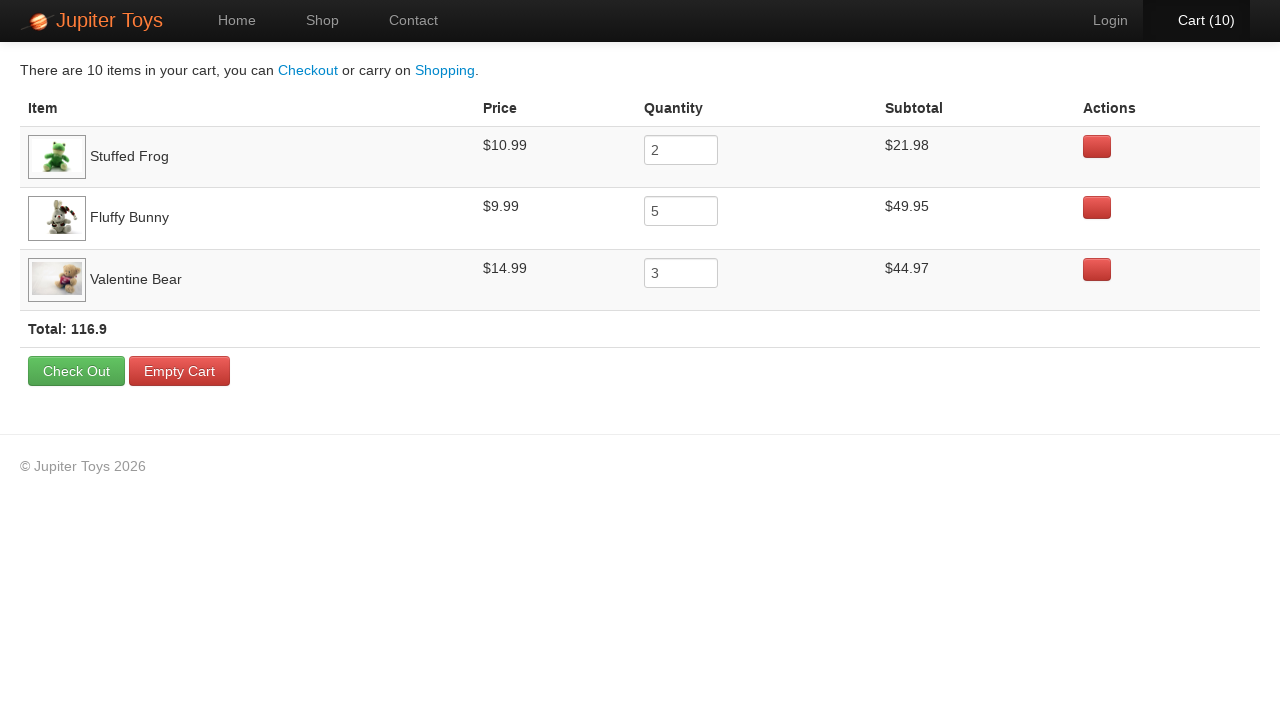

Retrieved Stuffed Frog price from cart
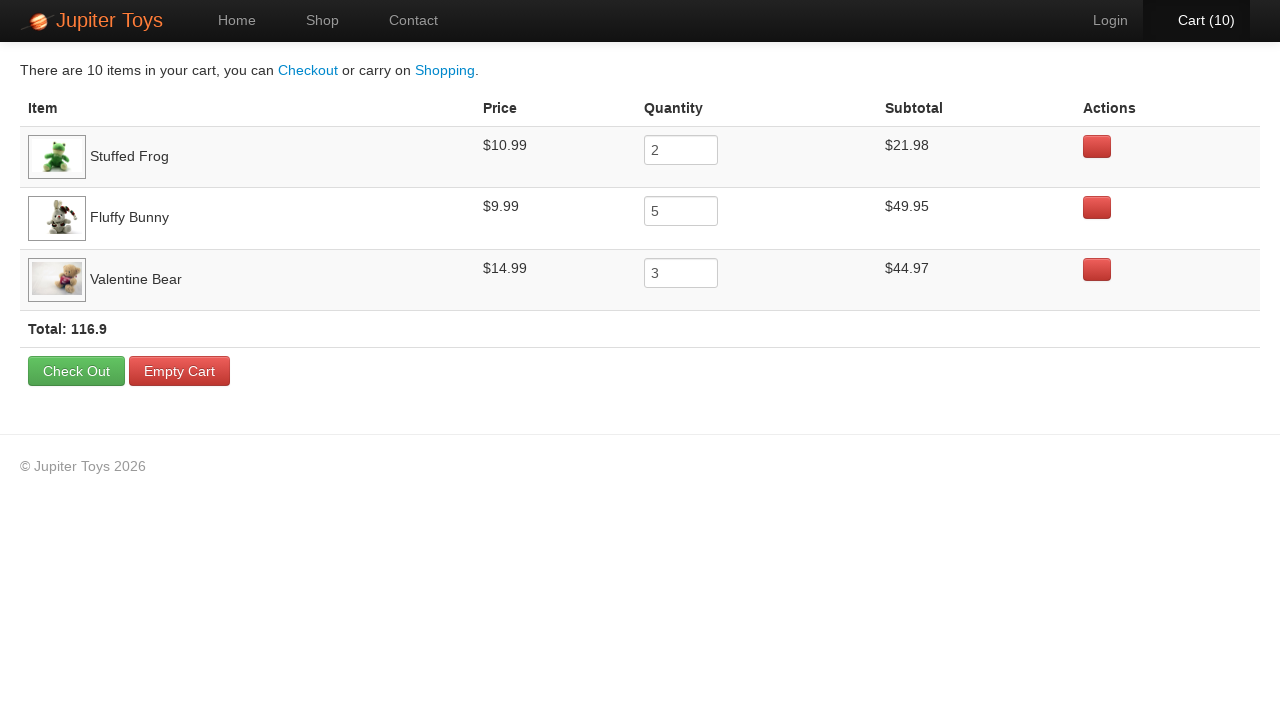

Verified Stuffed Frog price is $10.99
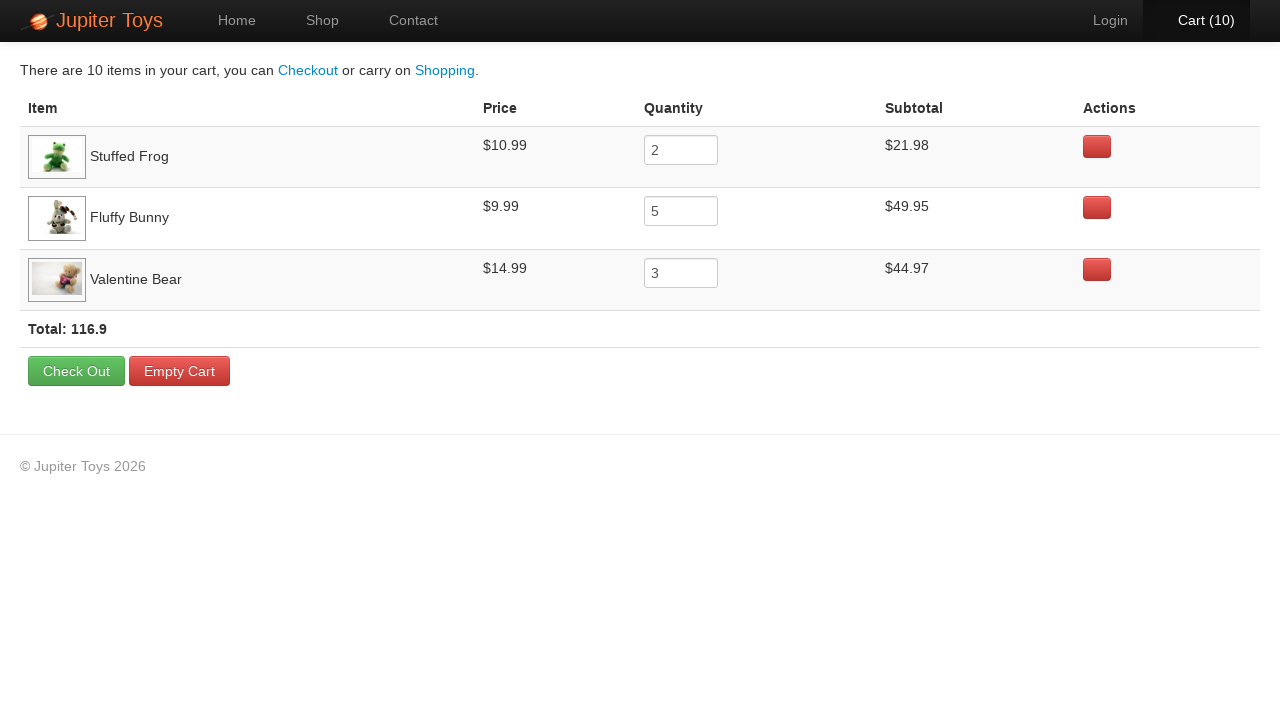

Retrieved Fluffy Bunny price from cart
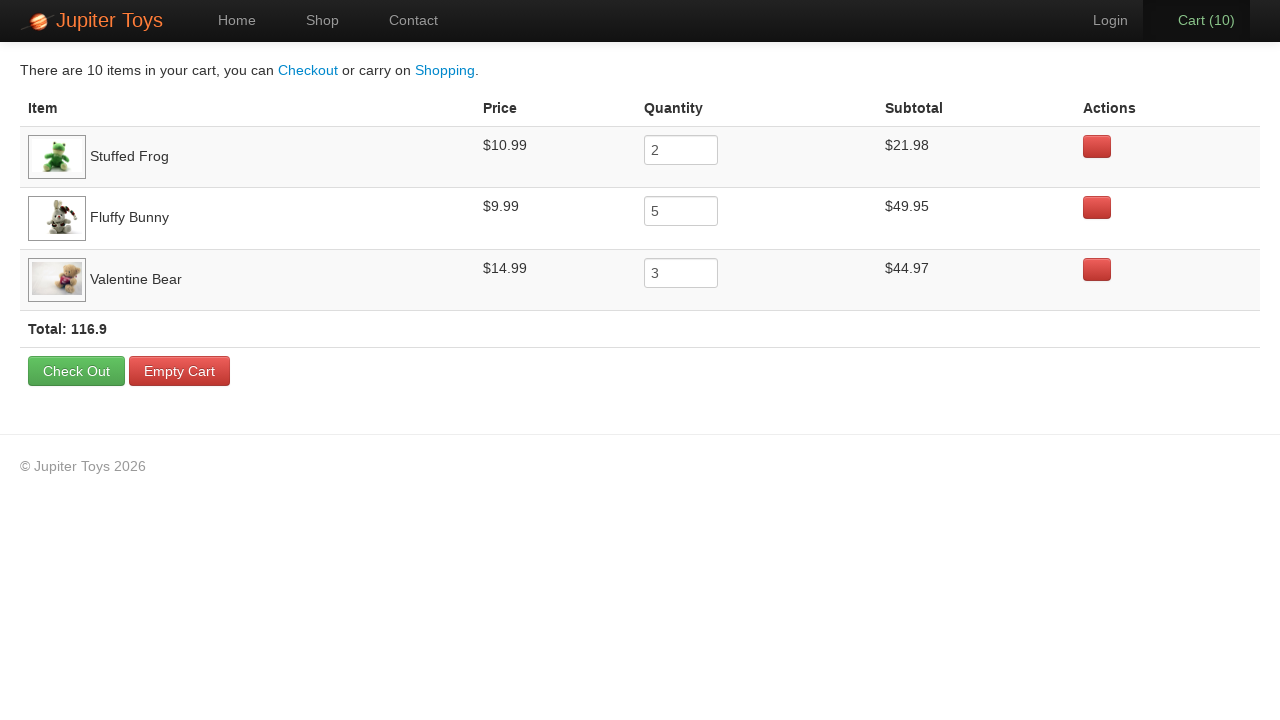

Verified Fluffy Bunny price is $9.99
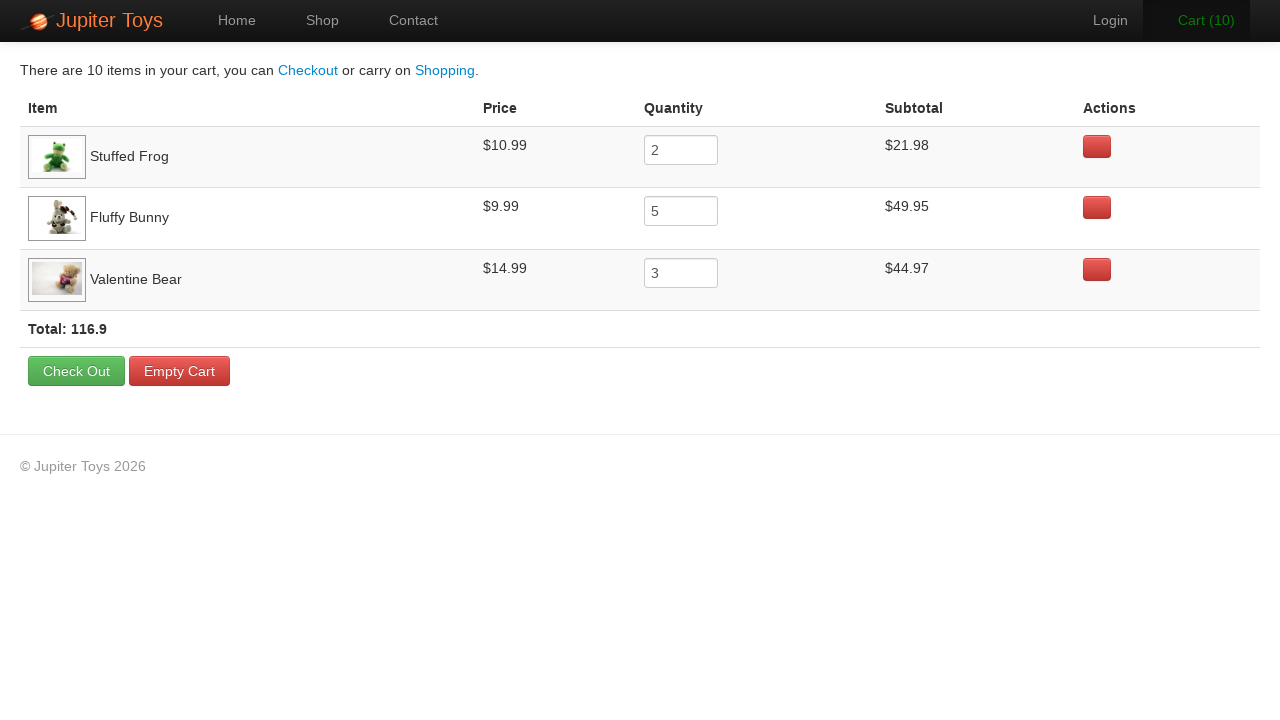

Retrieved Valentine Bear price from cart
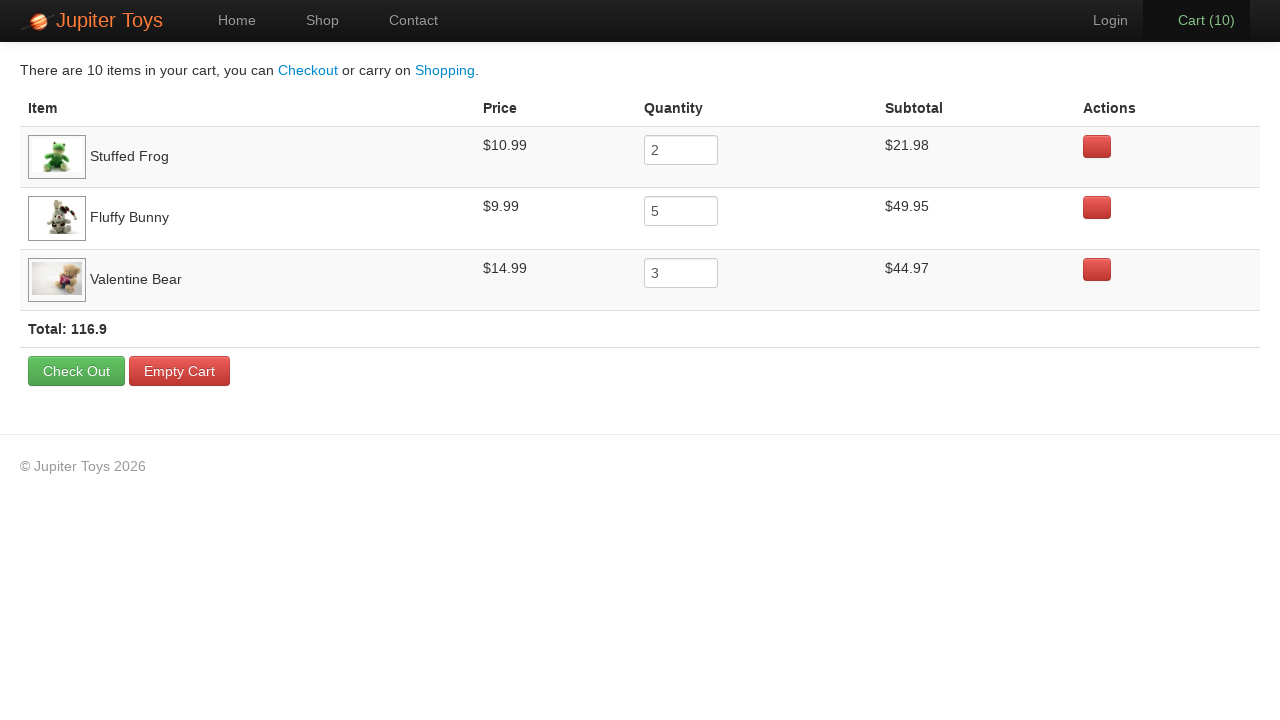

Verified Valentine Bear price is $14.99
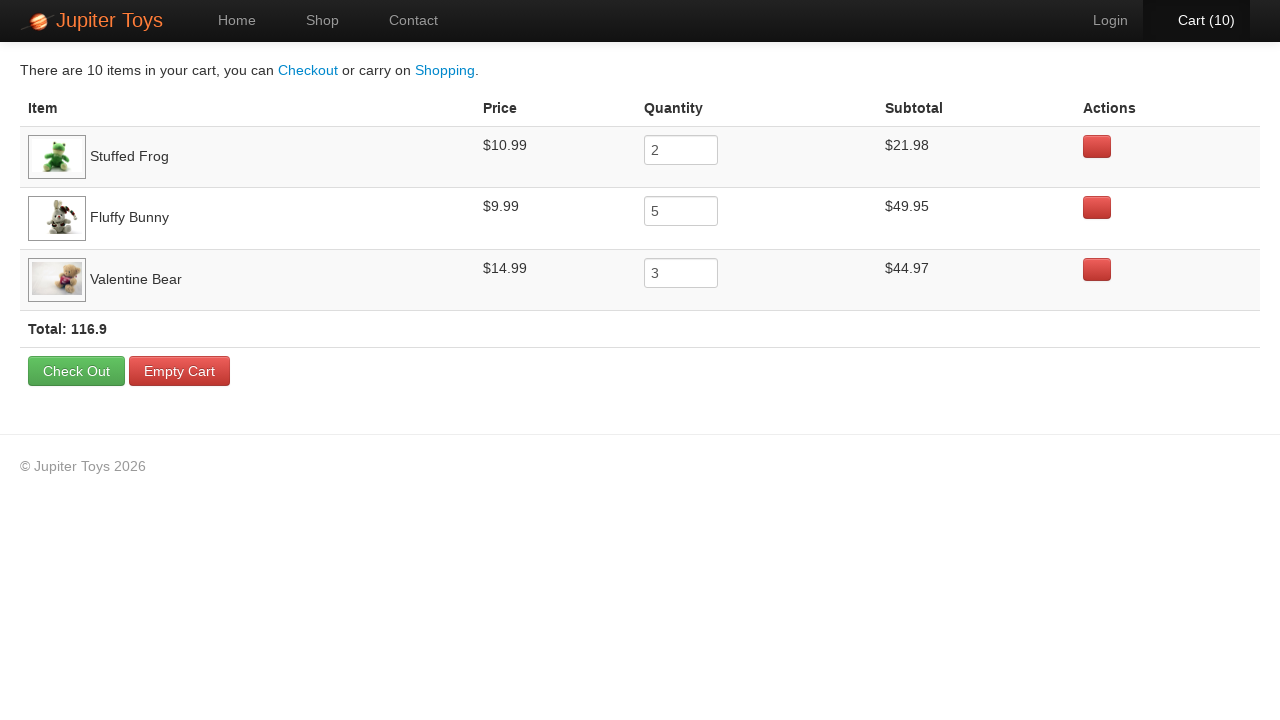

Cart total element is displayed
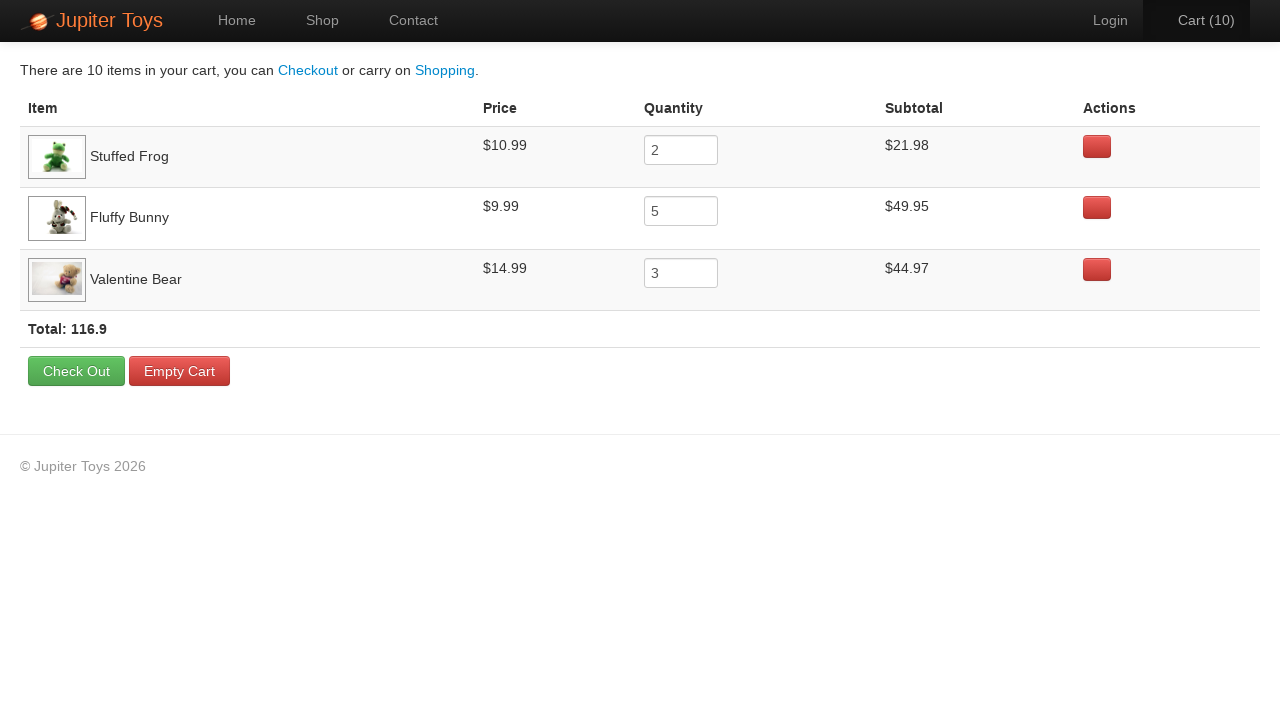

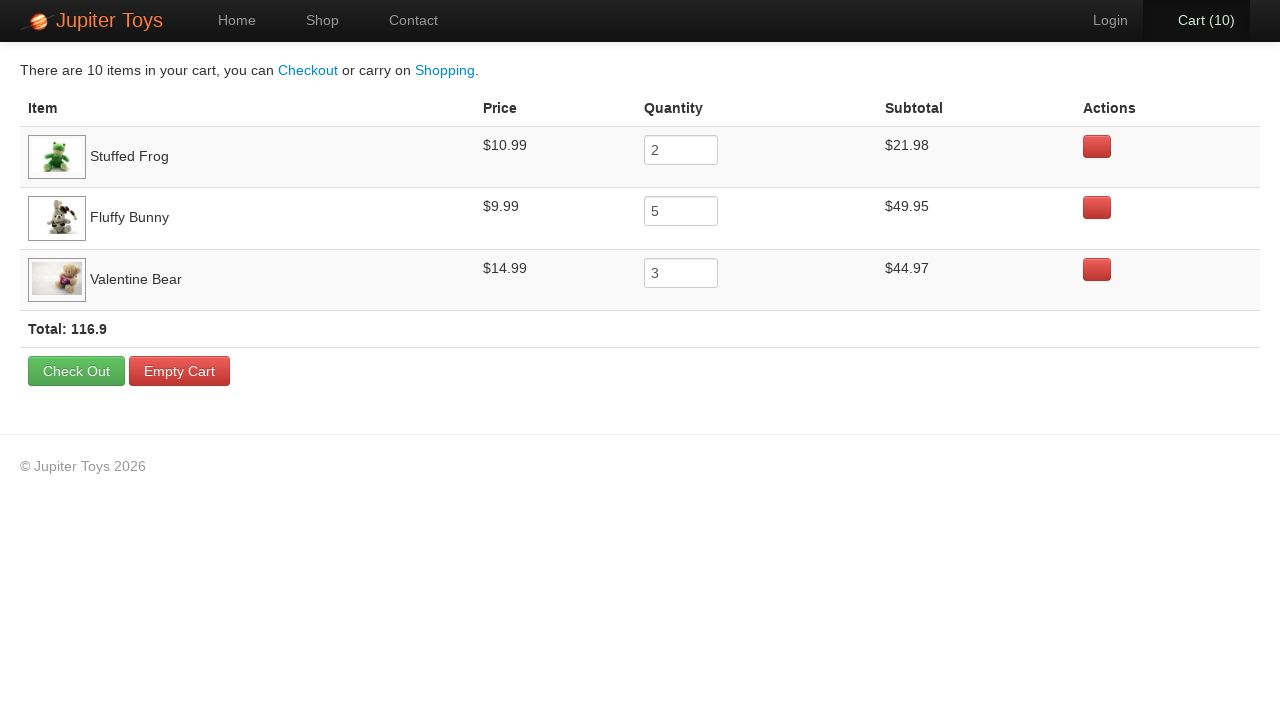